Tests an AI provider configuration page by checking for API key input fields (OpenAI, Gemini, Claude), filling them with test values, testing provider selection dropdown, and verifying responsive design across mobile, tablet, and desktop viewports.

Starting URL: https://test-studio-firebase.vercel.app/admin/ai-config

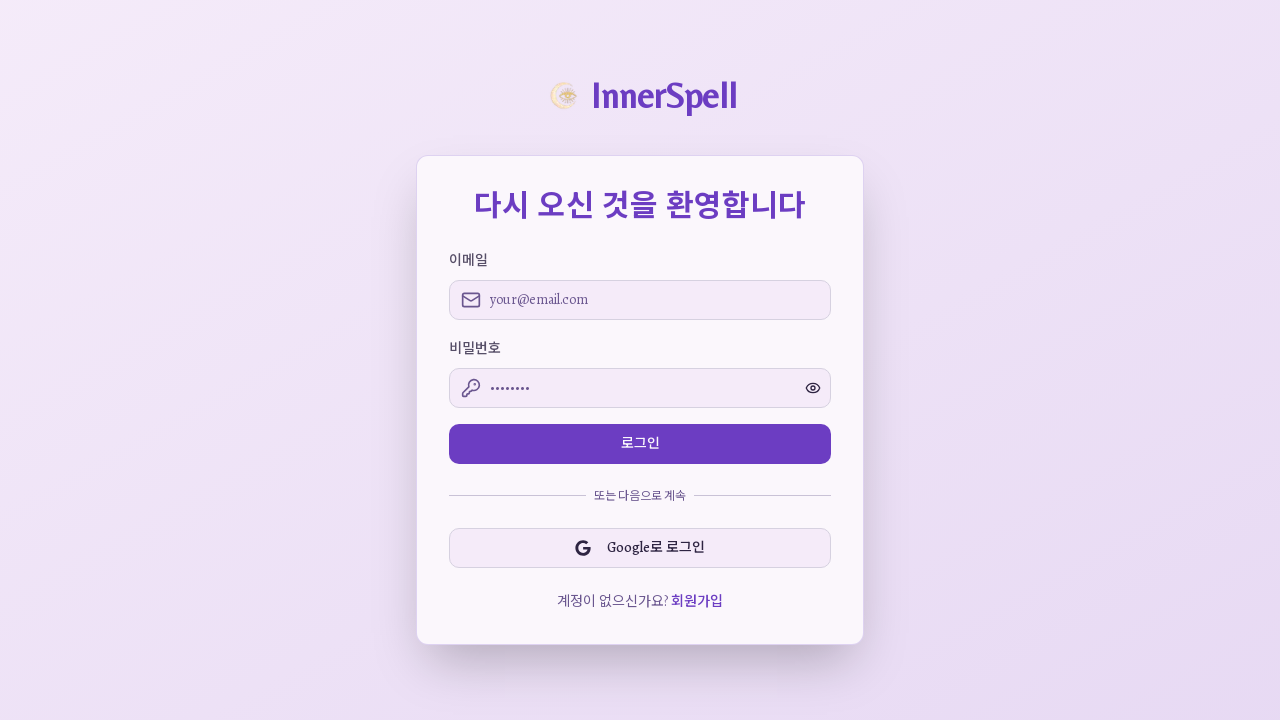

Page loaded and network idle
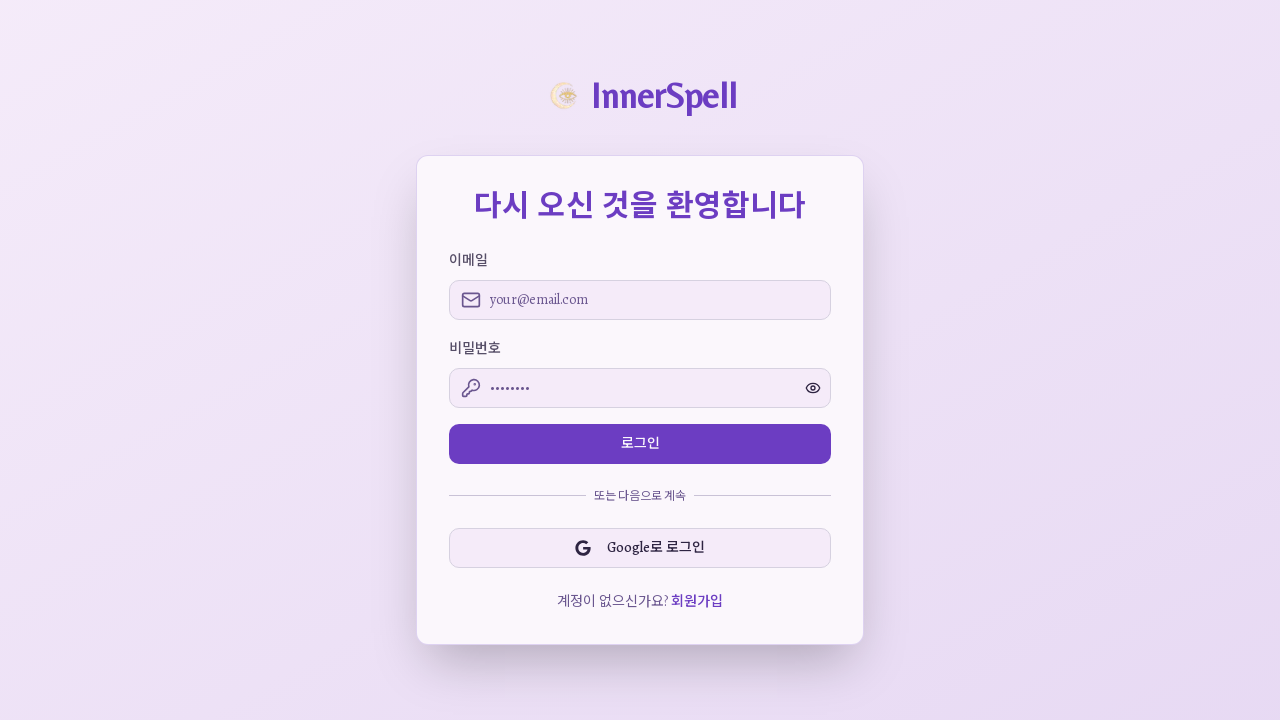

Located OpenAI API key input field
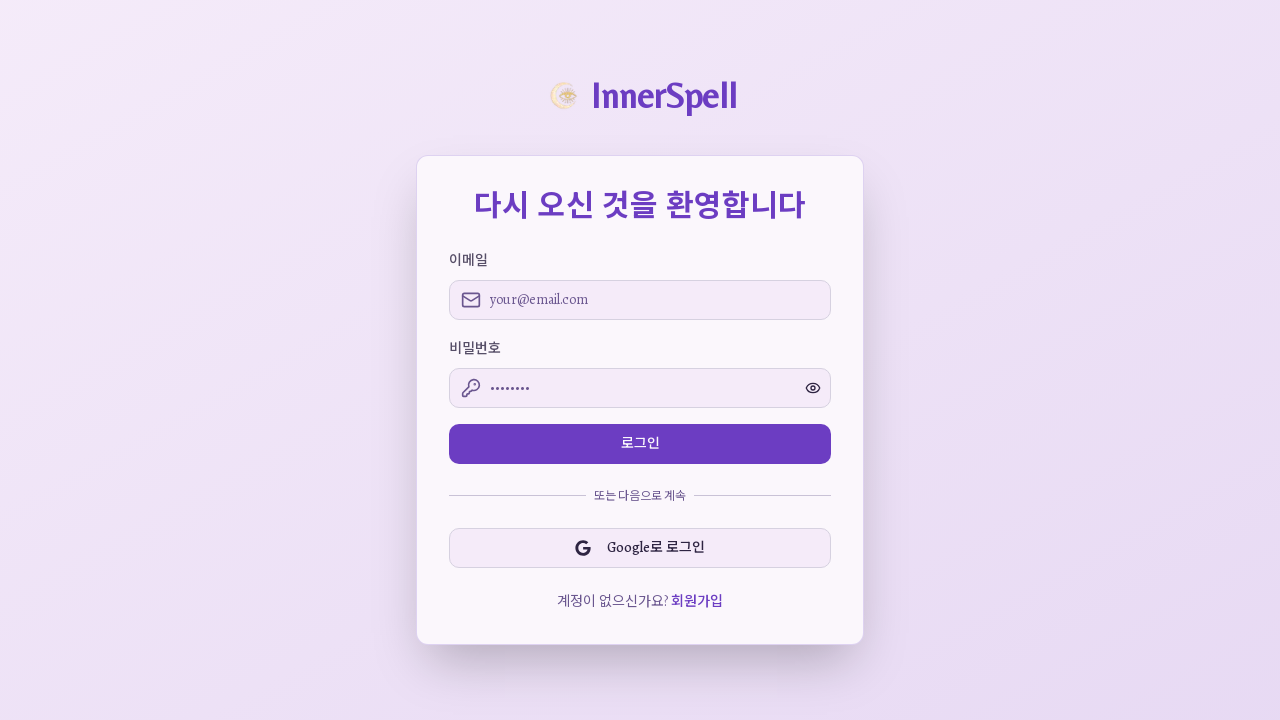

Located Gemini API key input field
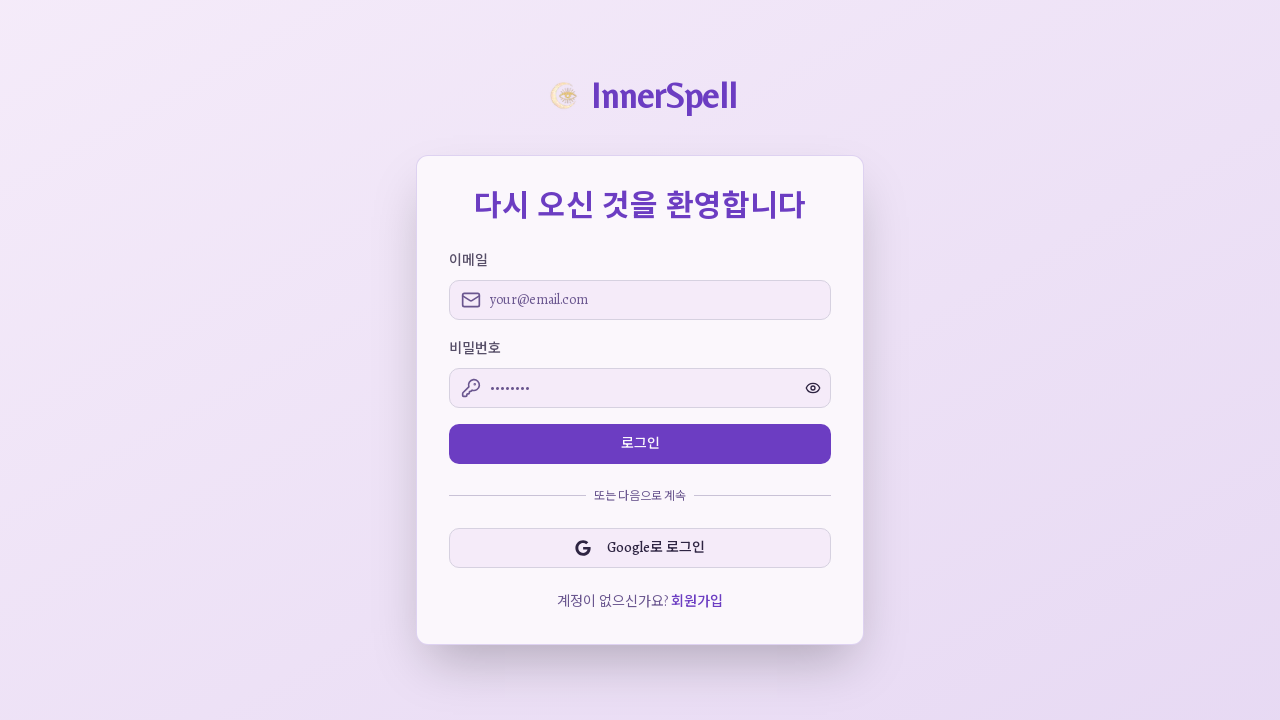

Located Claude API key input field
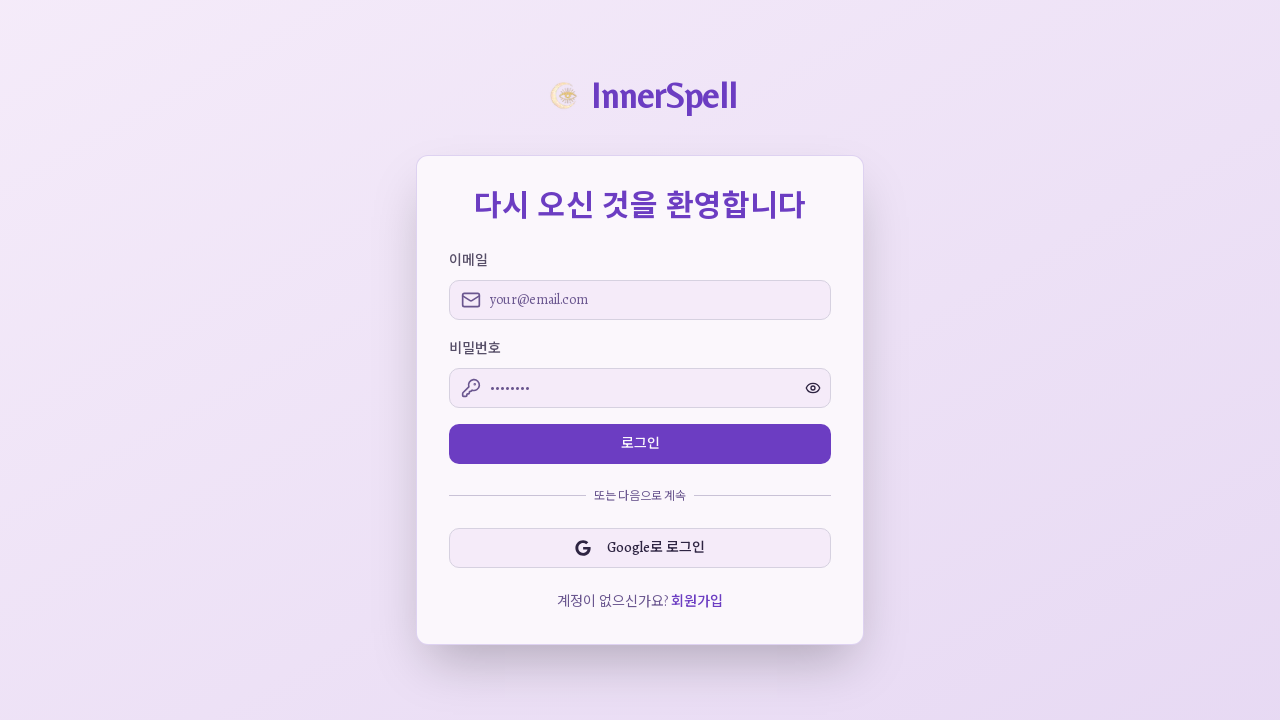

Located provider selection dropdown
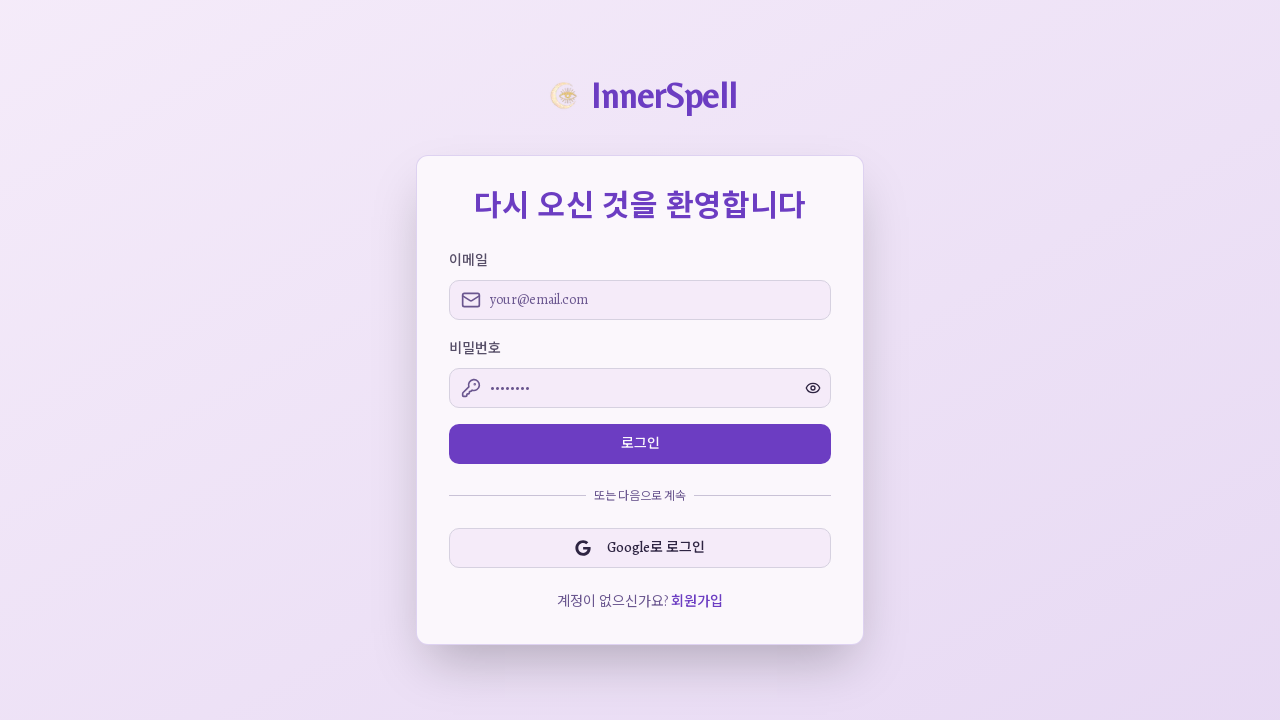

Set viewport to mobile size (375x667)
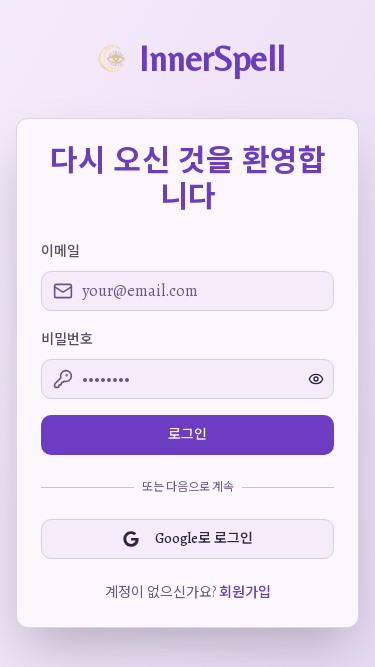

Reloaded page for mobile viewport testing
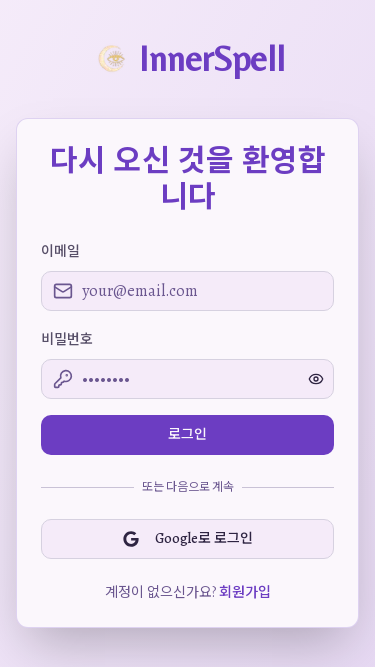

Mobile viewport page loaded and network idle
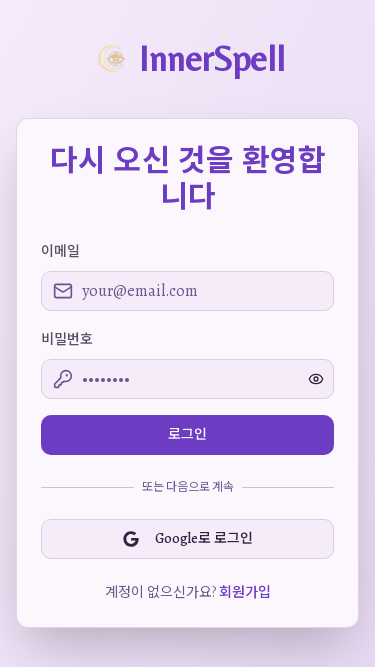

Set viewport to tablet size (768x1024)
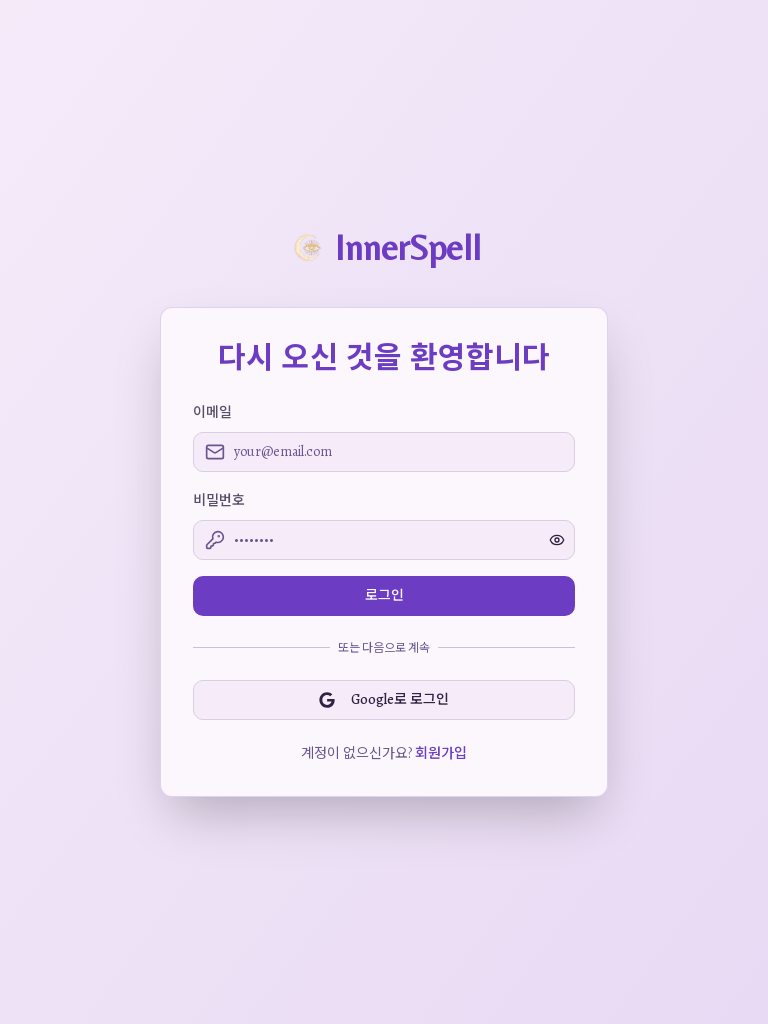

Reloaded page for tablet viewport testing
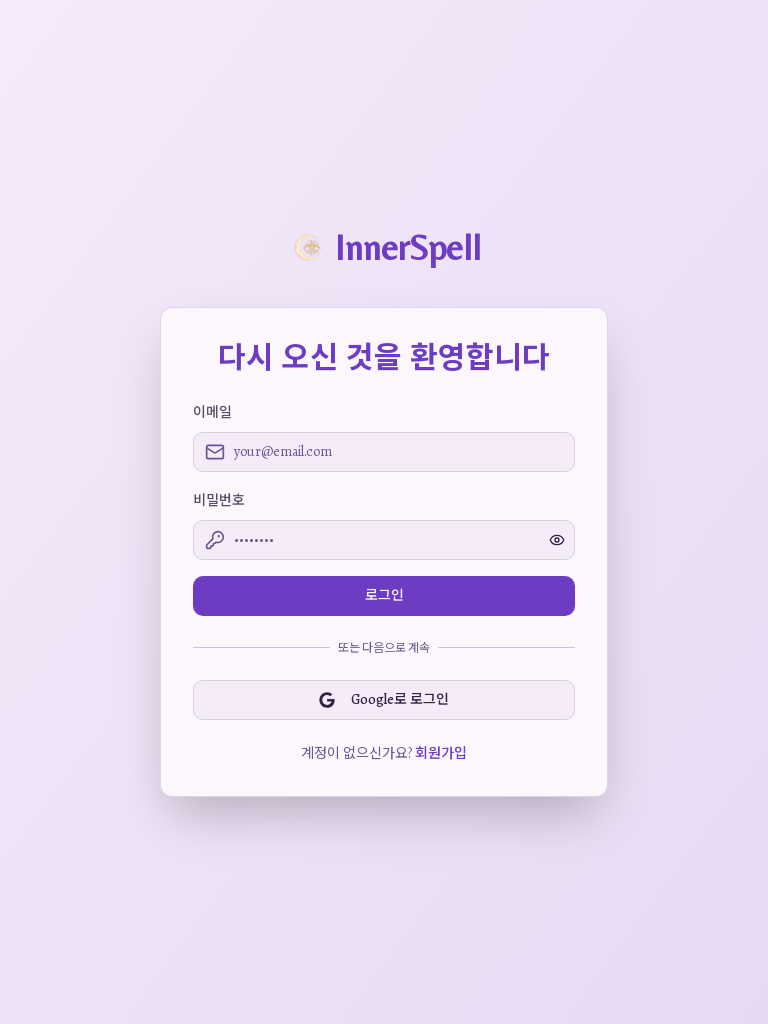

Tablet viewport page loaded and network idle
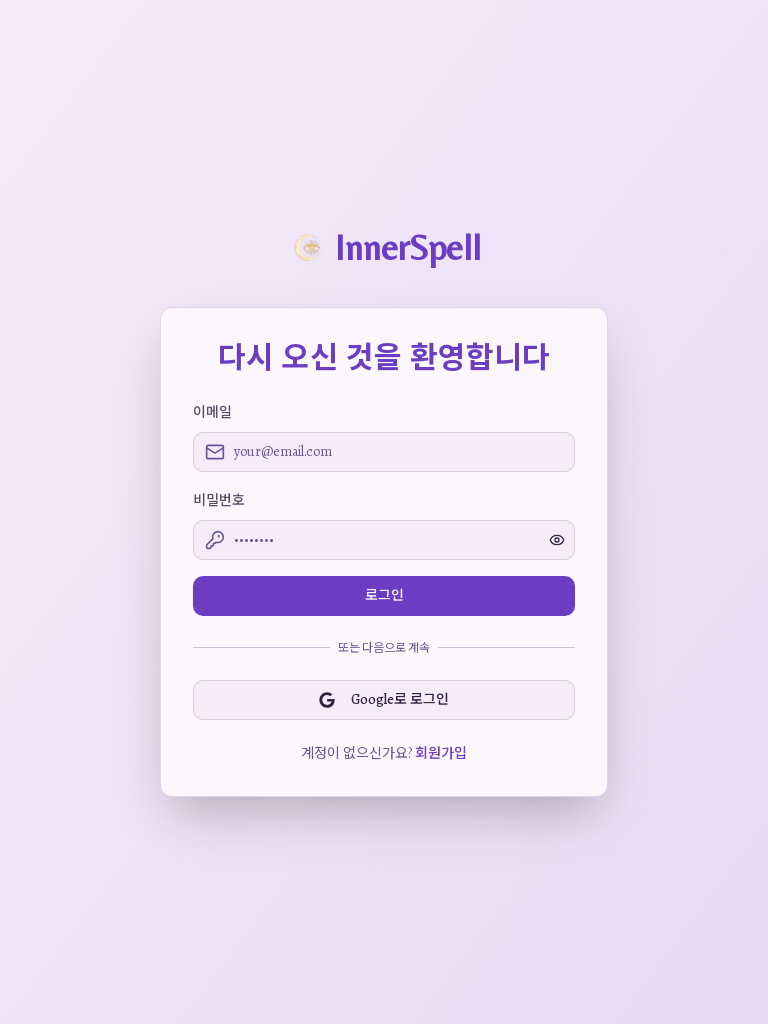

Set viewport to desktop size (1920x1080)
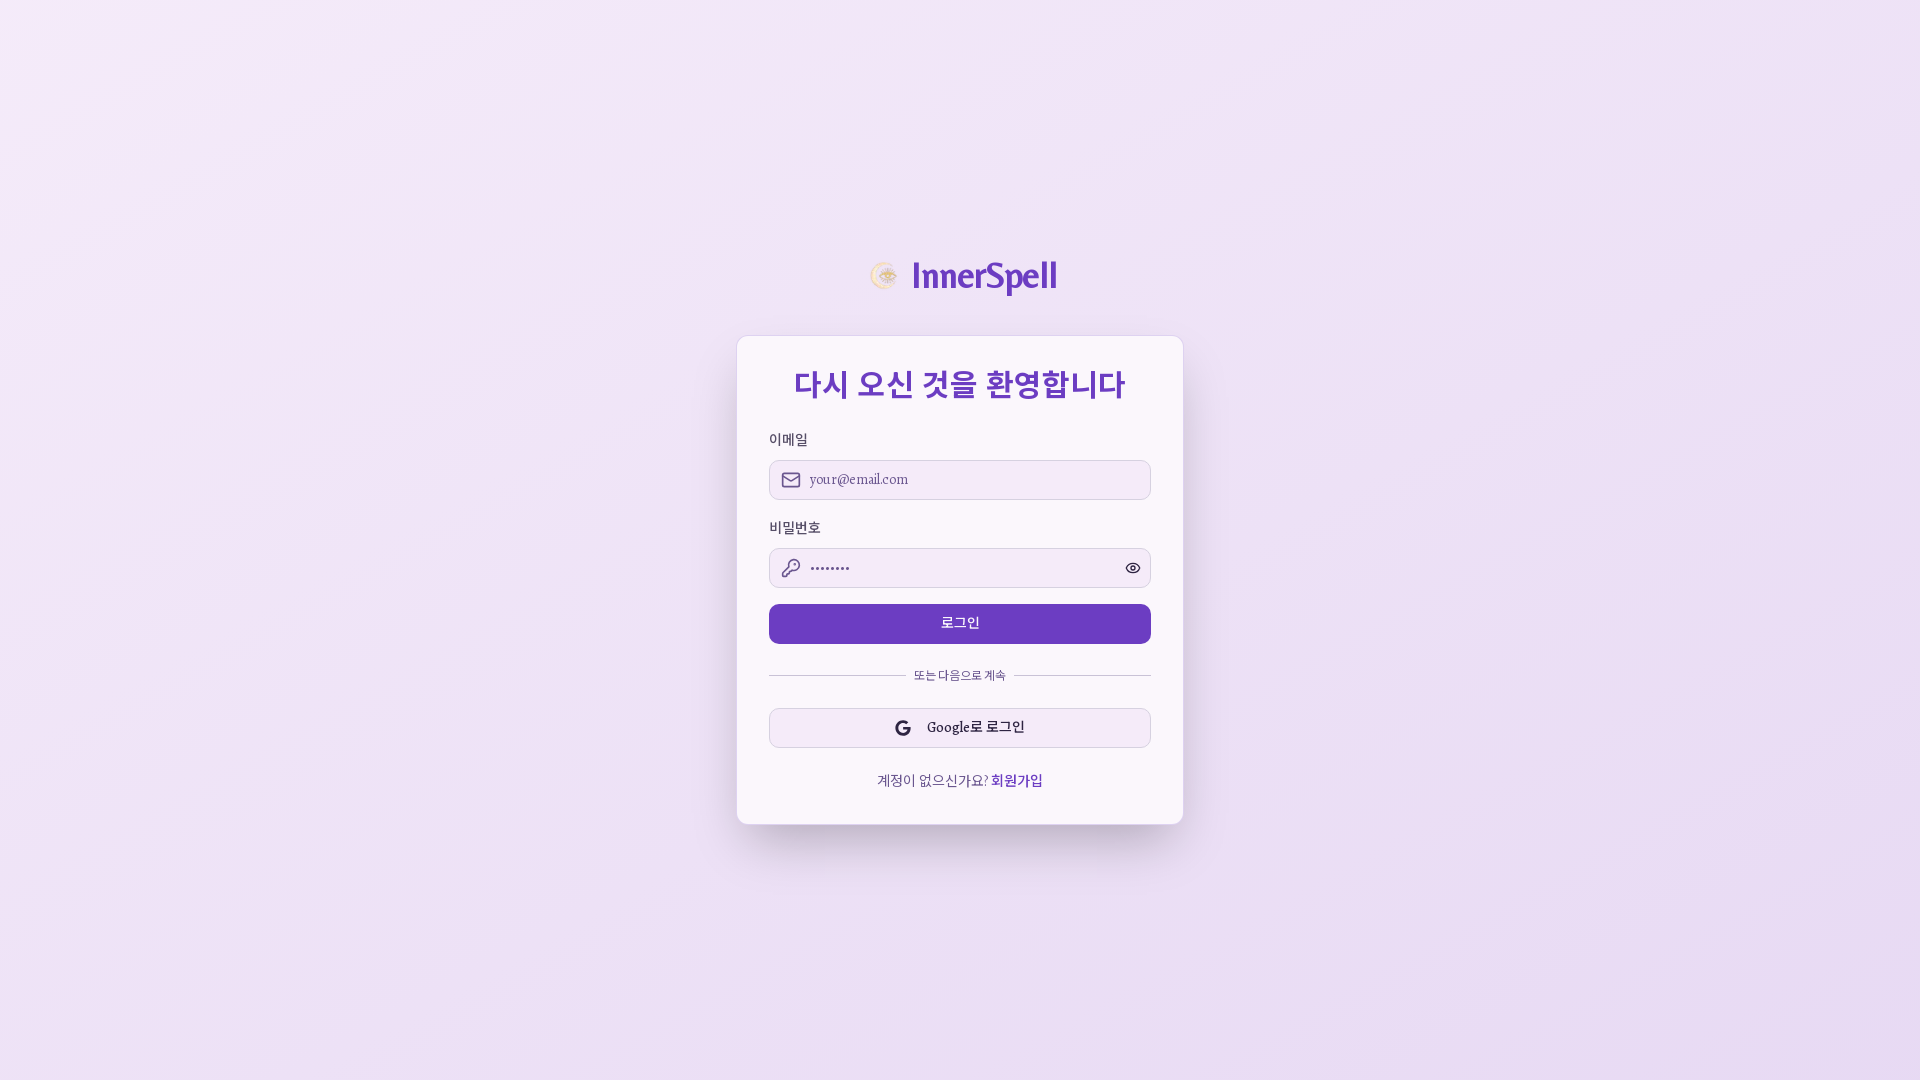

Reloaded page for desktop viewport testing
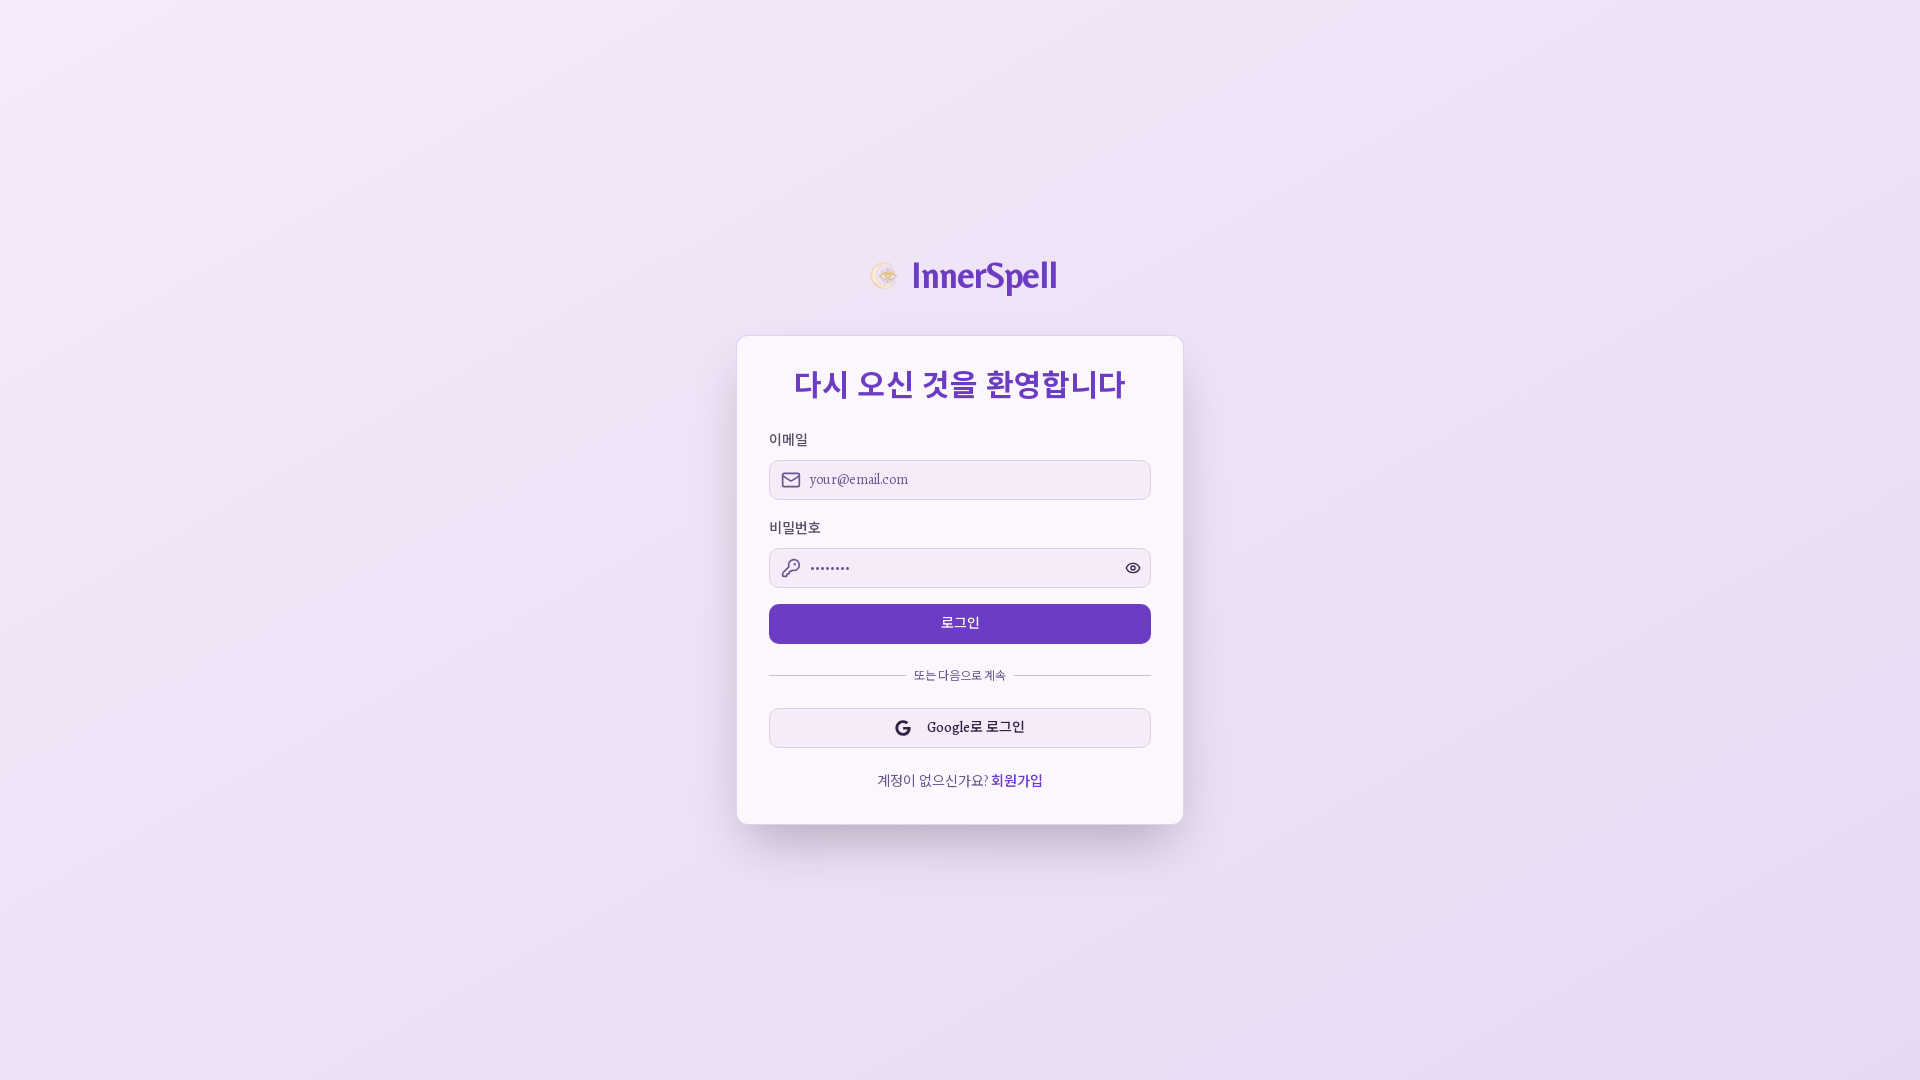

Desktop viewport page loaded and network idle
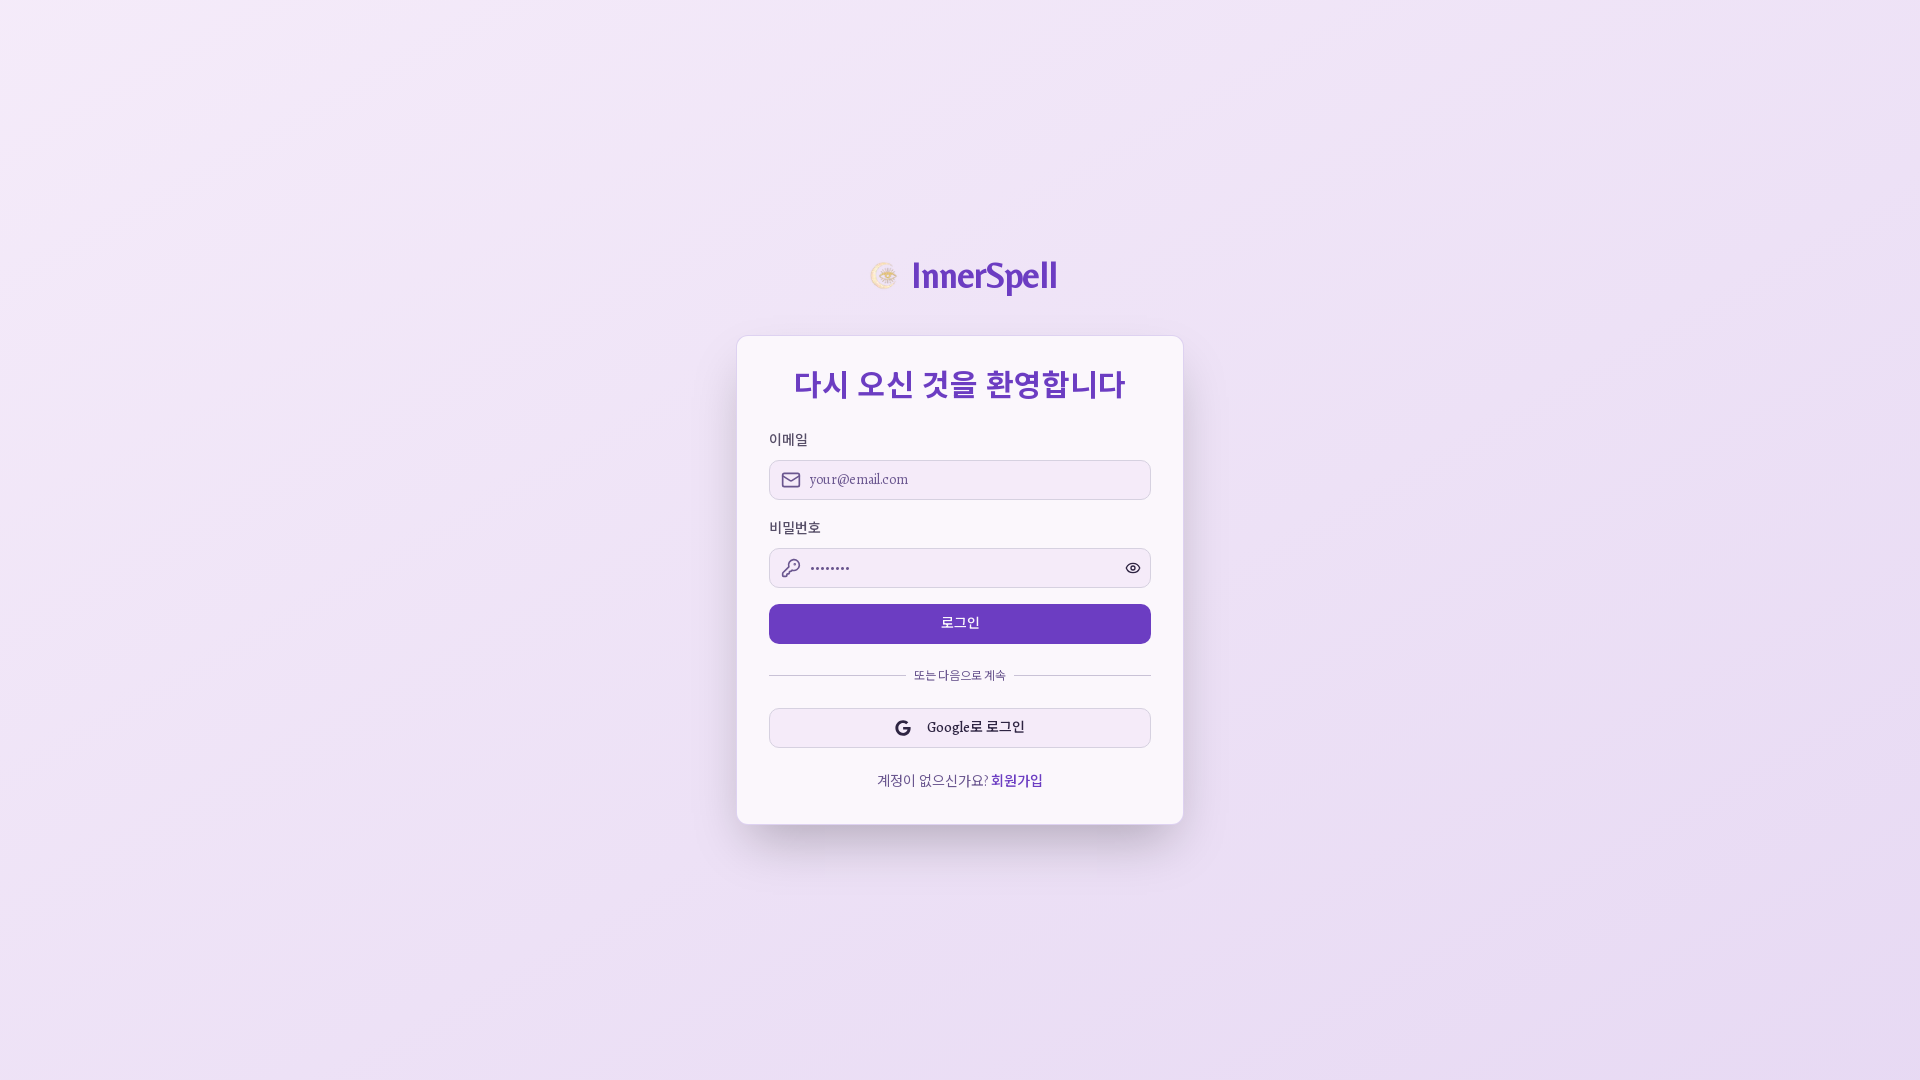

Navigated to AI providers API endpoint
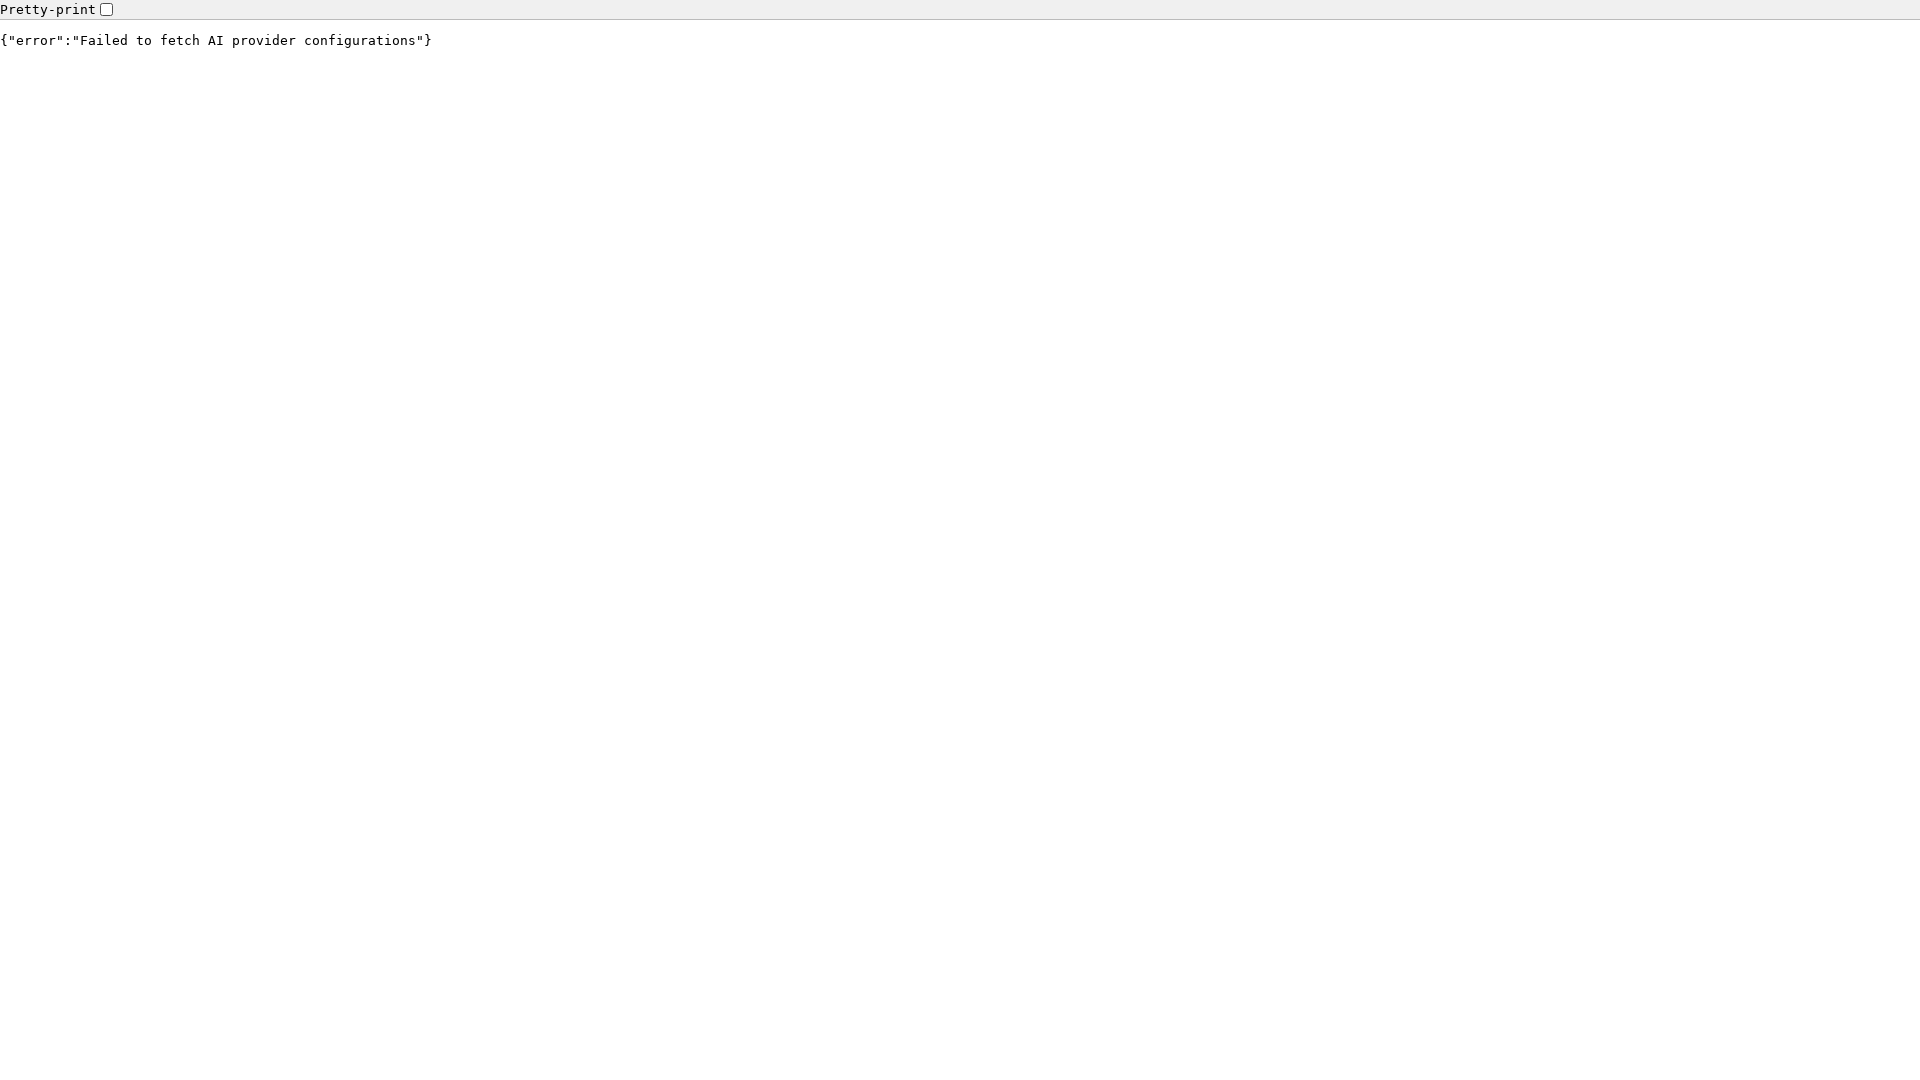

API endpoint loaded and network idle
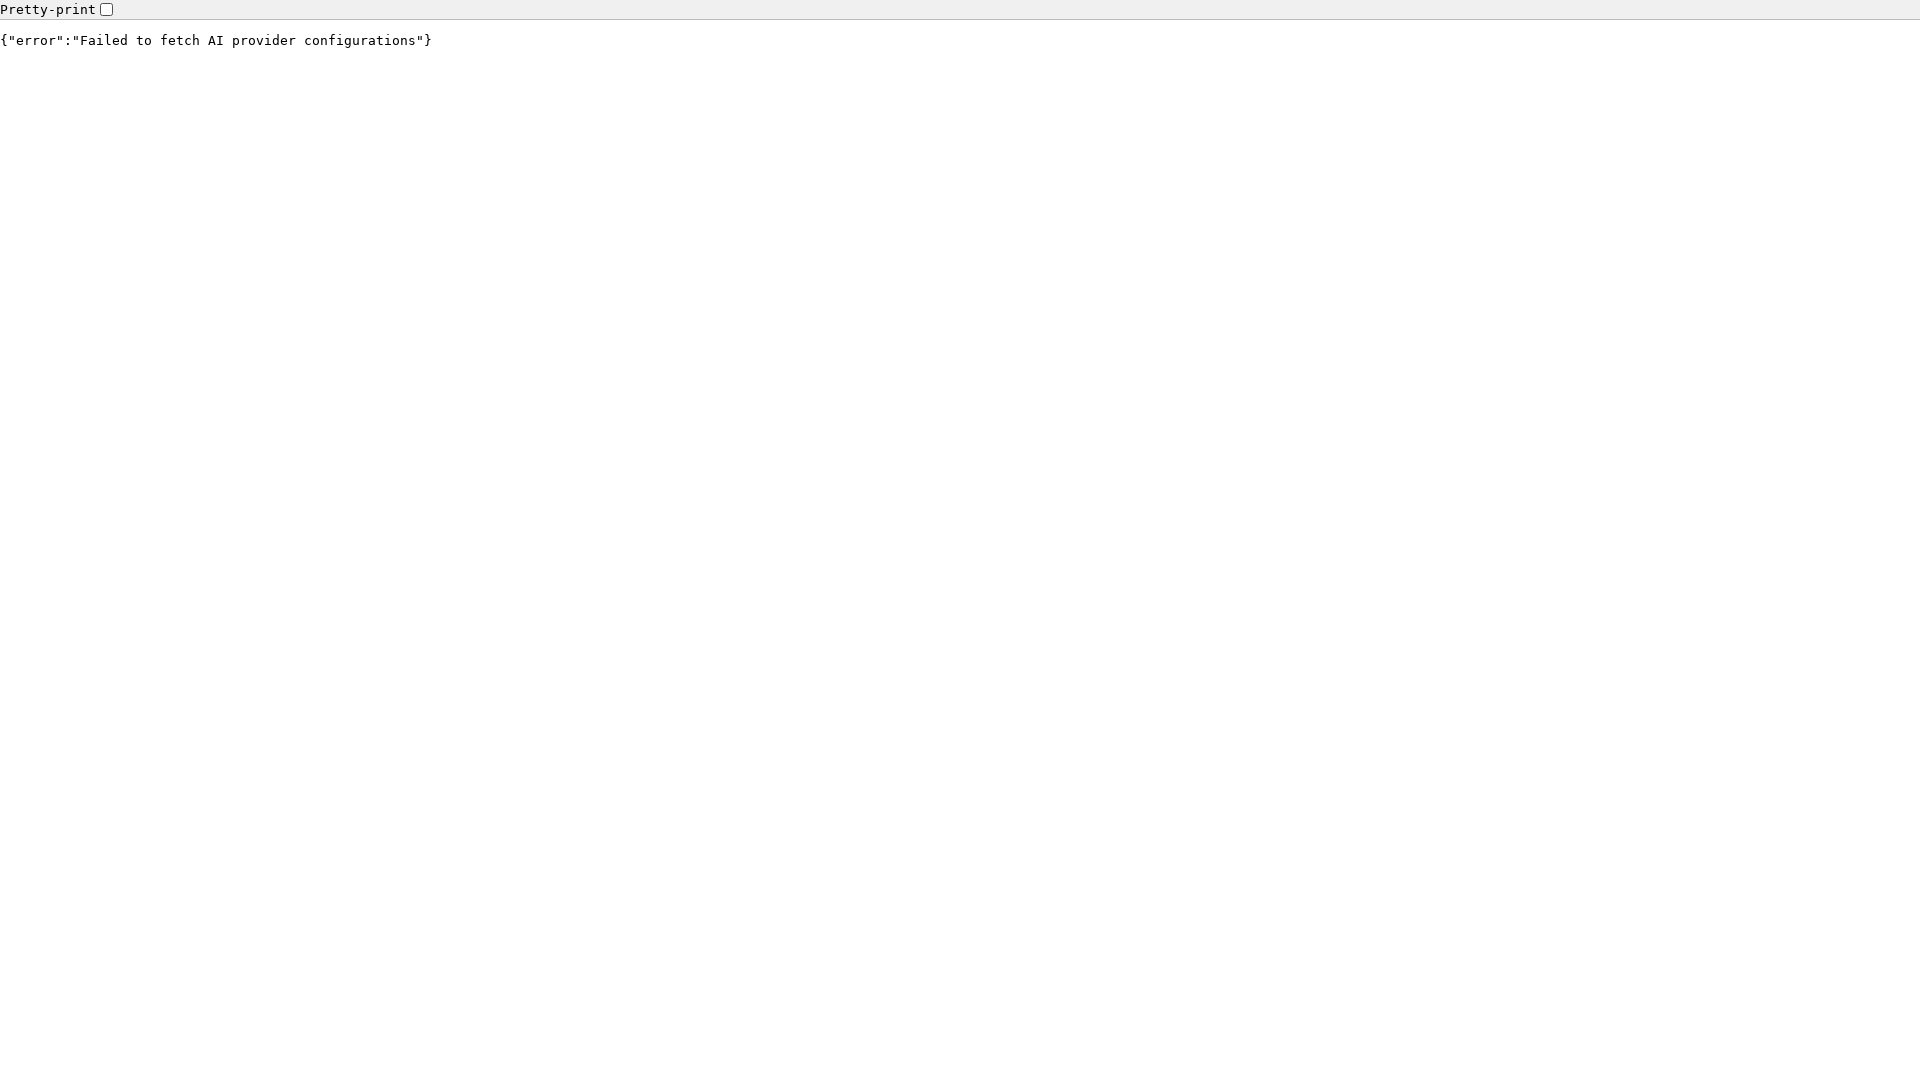

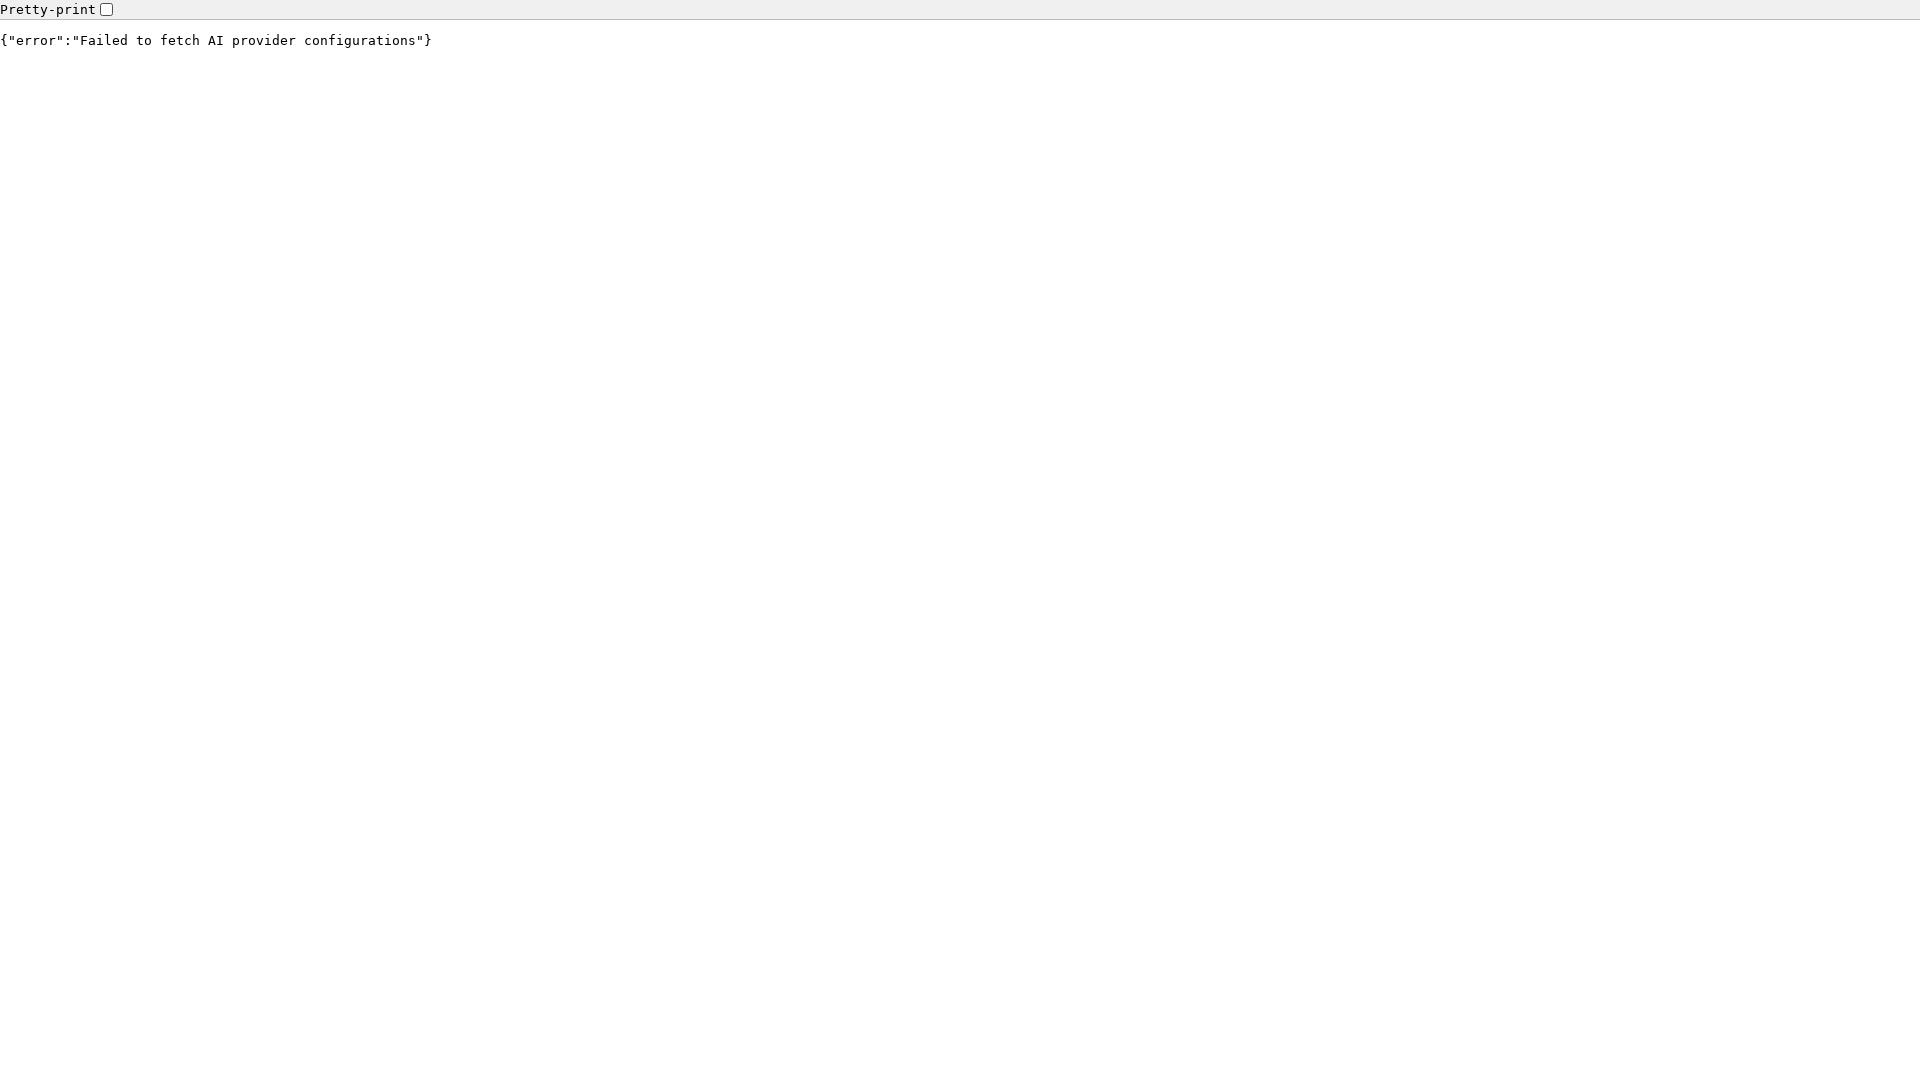